Fills out a student registration form with personal information including name, email, phone number, and address

Starting URL: https://demoqa.com/automation-practice-form

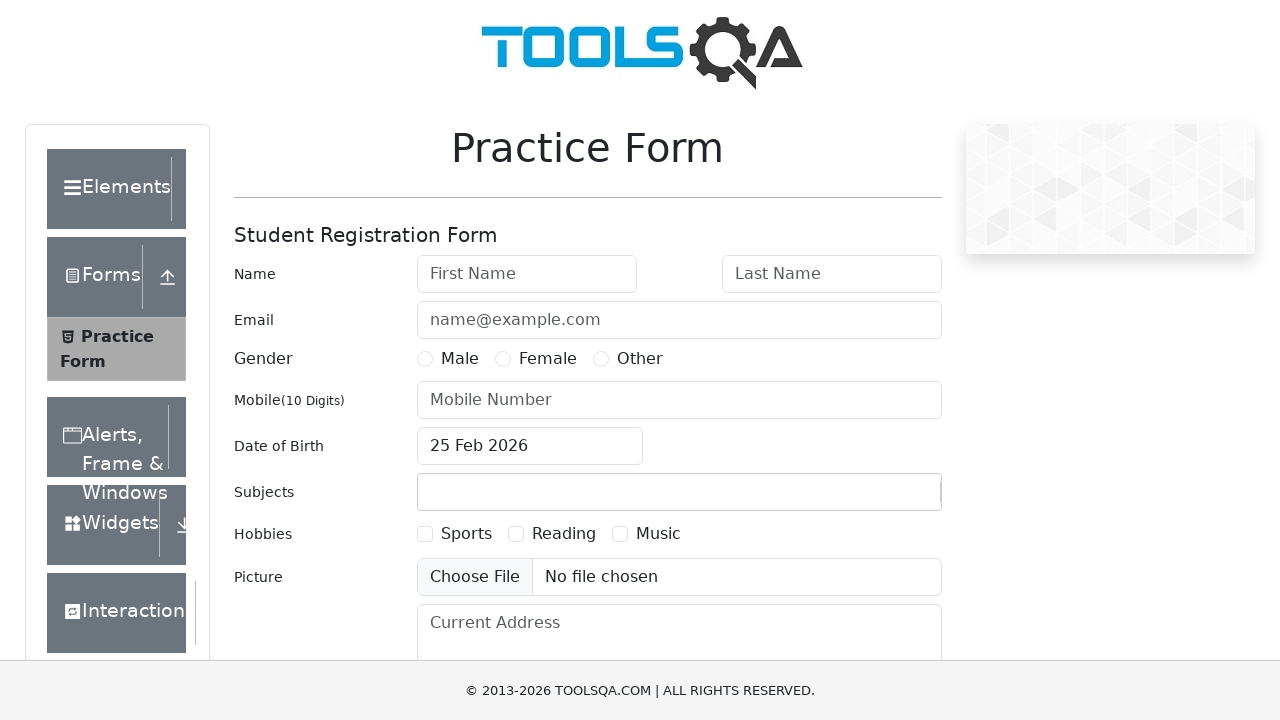

Filled first name field with 'Tony' on #firstName
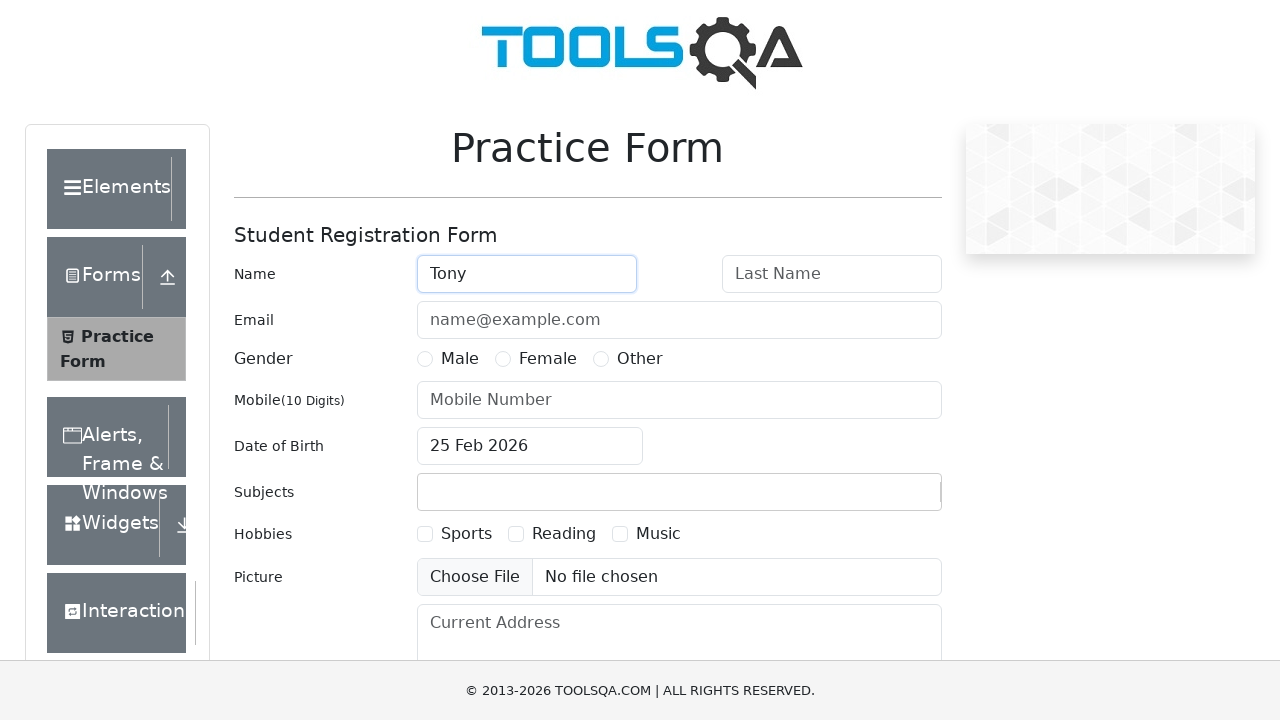

Filled last name field with 'Ferguson' on #lastName
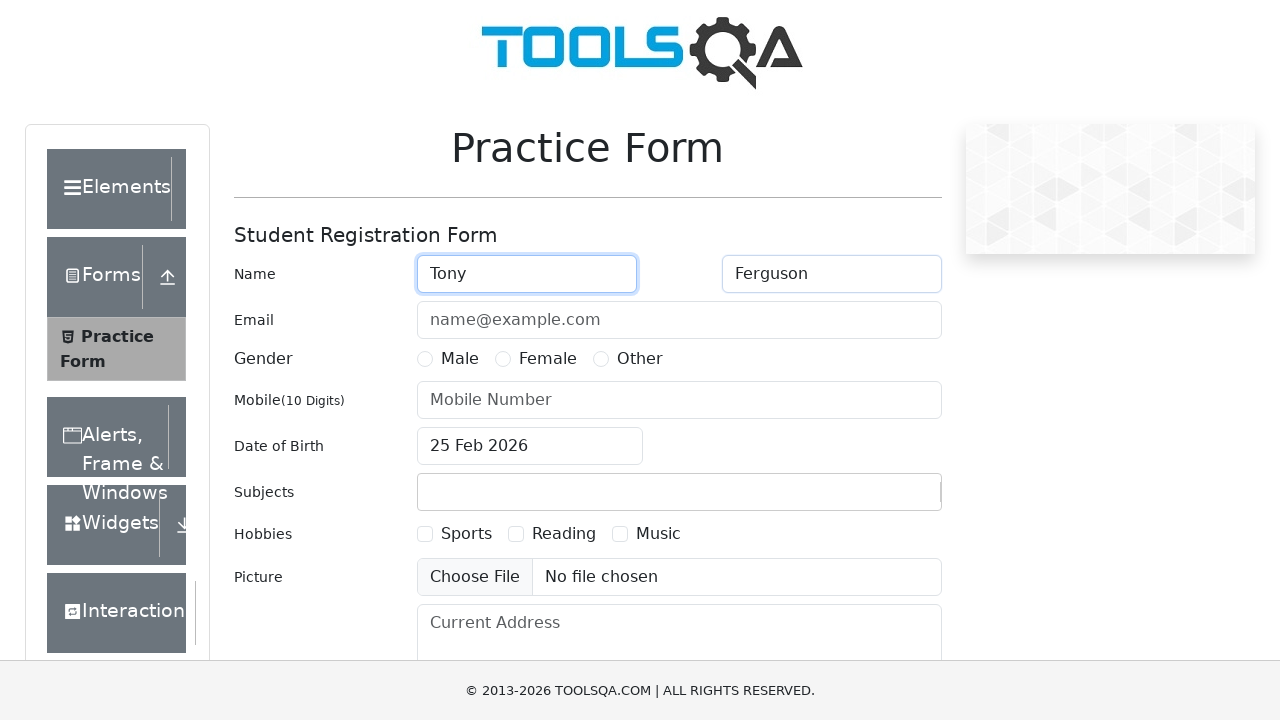

Filled email field with 'tony.F@gmail.com' on #userEmail
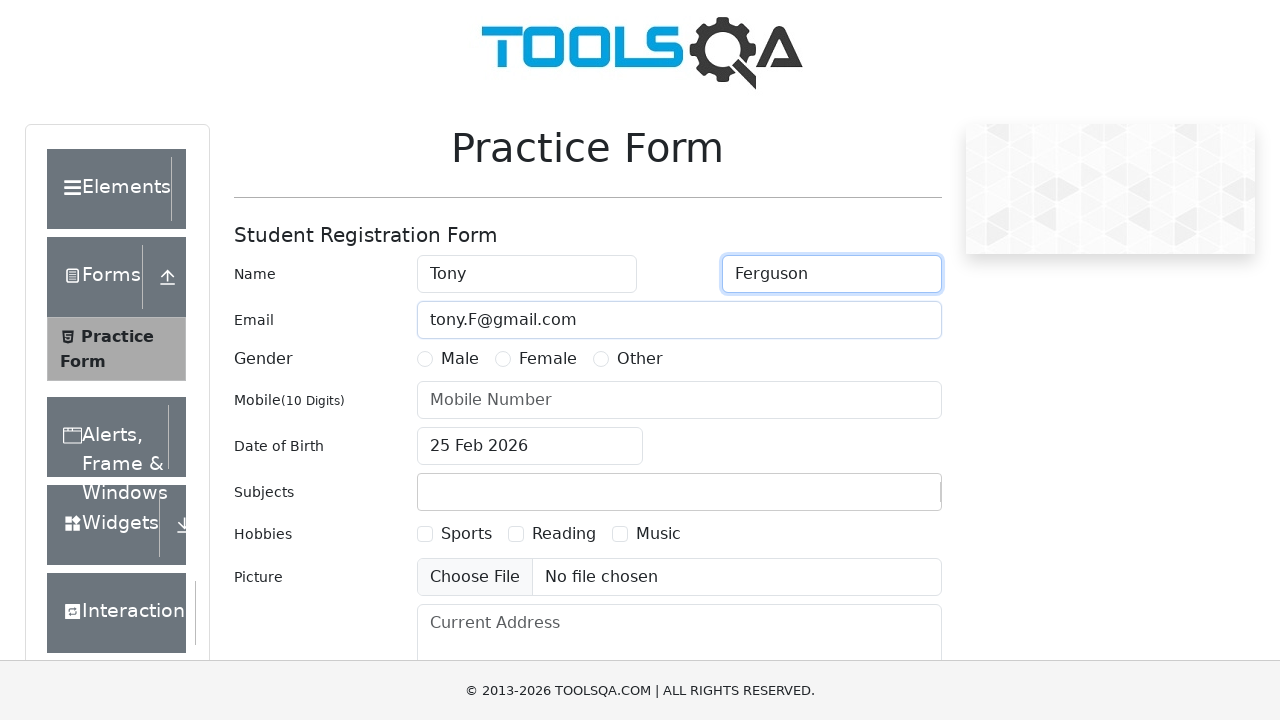

Filled mobile number field with '7703283645' on #userNumber
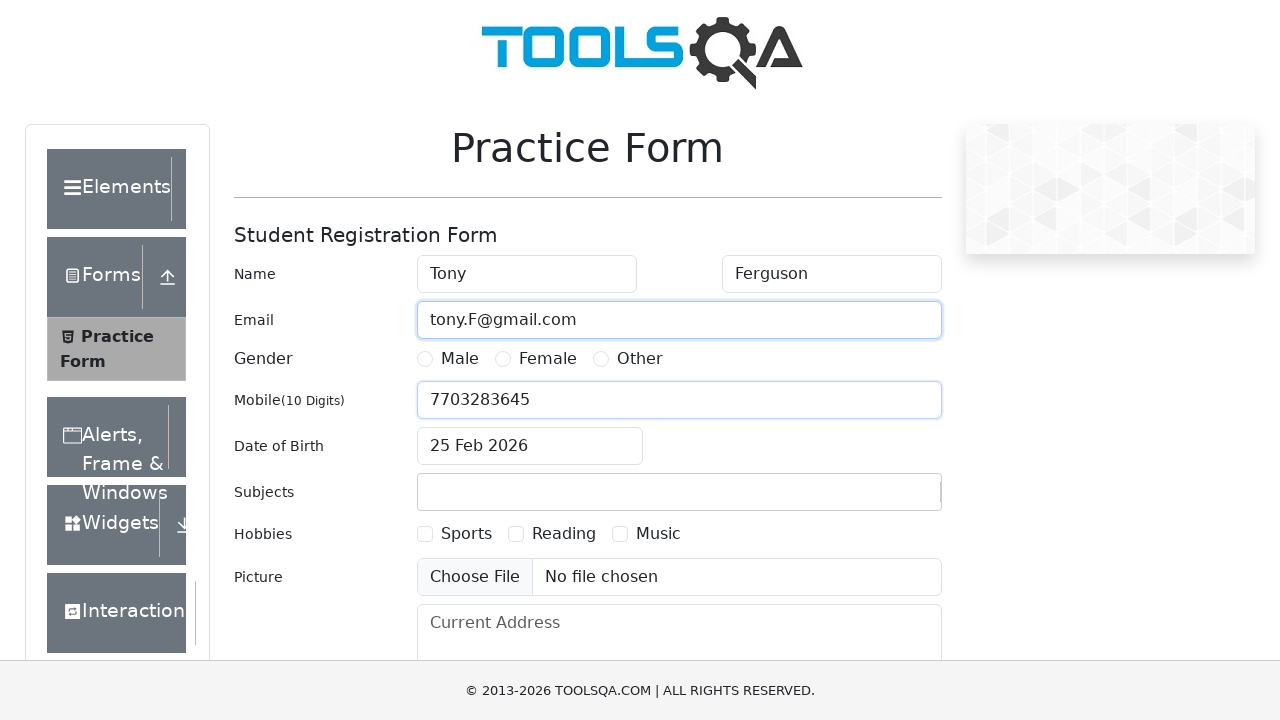

Filled current address field with '123 Main Street, New York, NY 10001' on #currentAddress
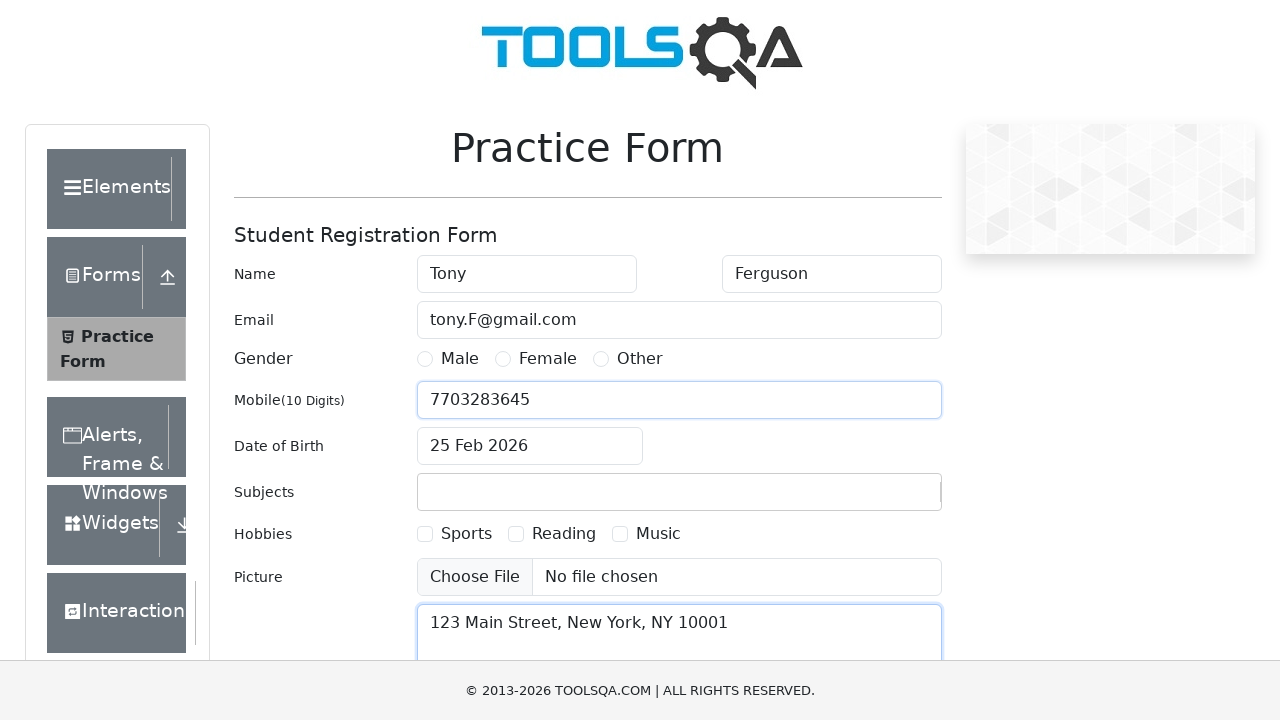

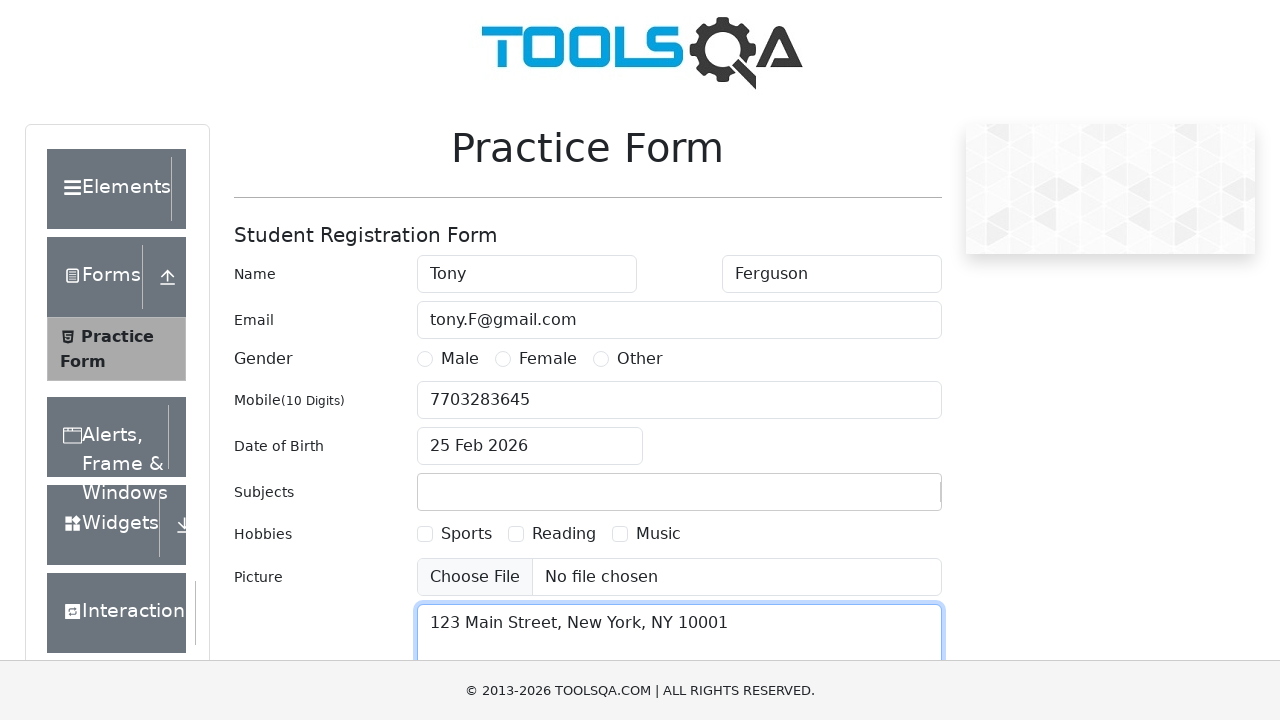